Tests mouse hover functionality by hovering over an element to trigger hover effects

Starting URL: https://practice-automation.com/hover/

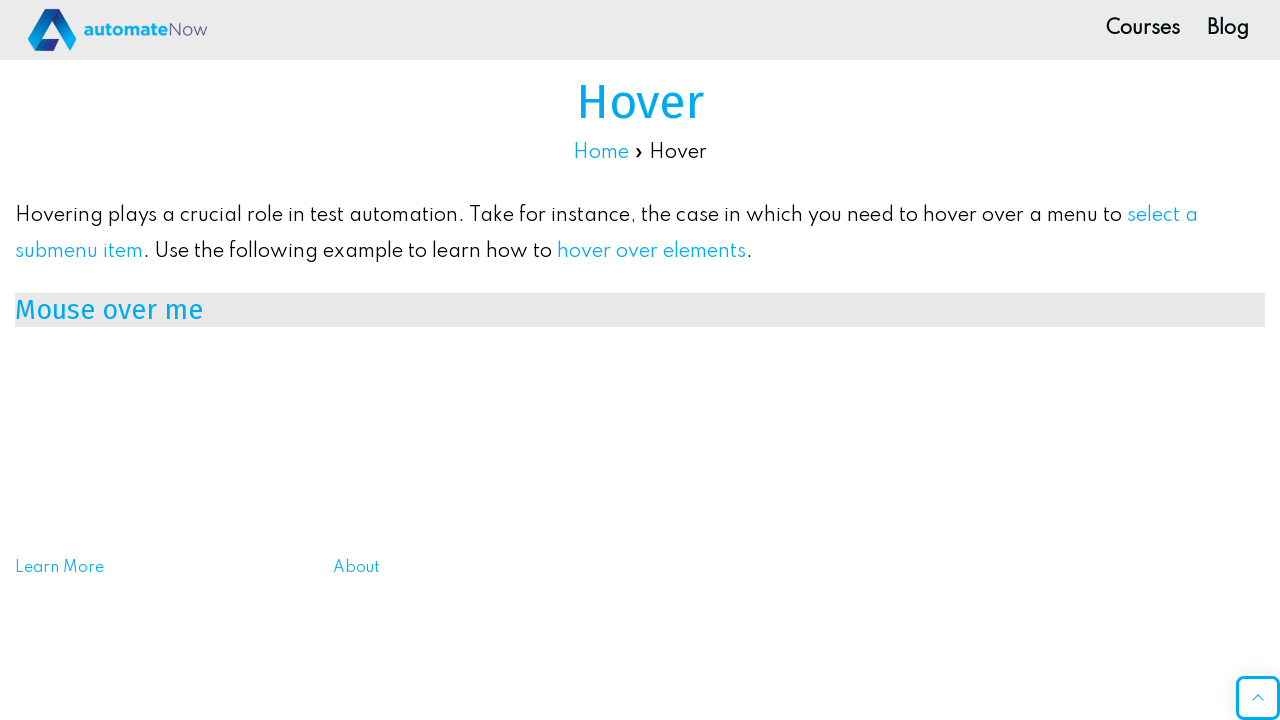

Navigated to hover practice page
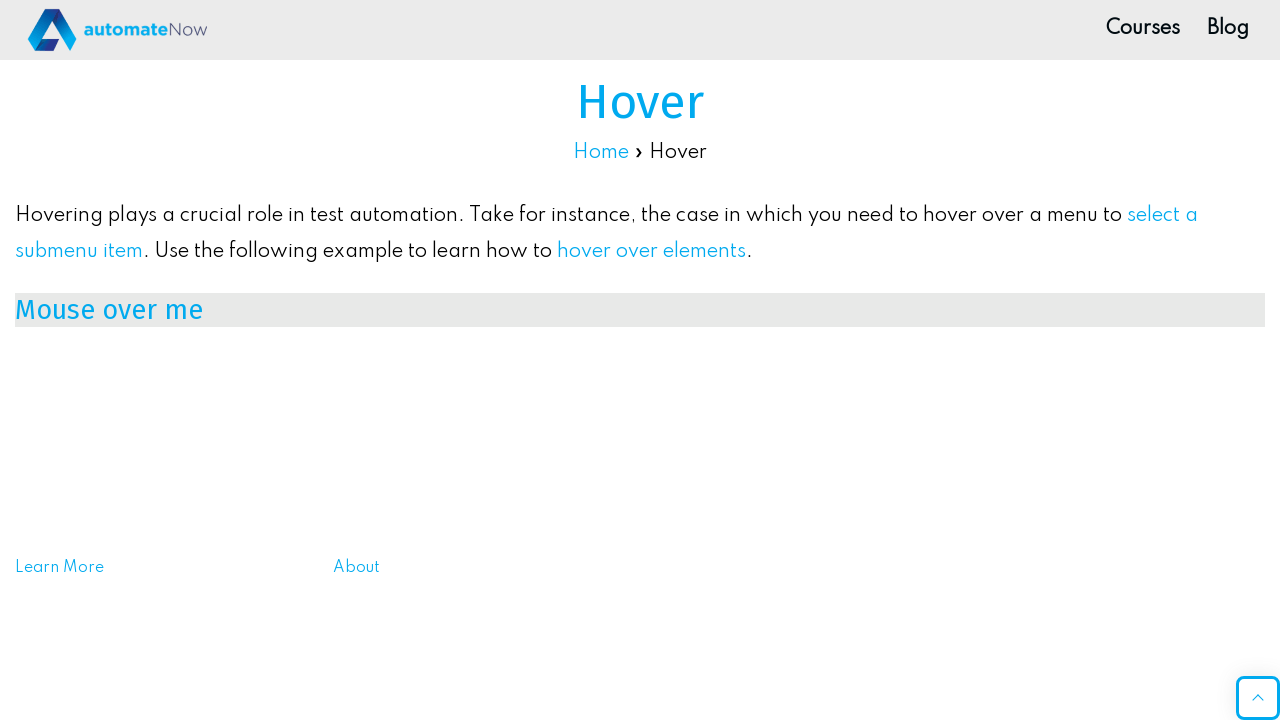

Hovered over h3#mouse_over element to trigger hover effects at (640, 310) on h3#mouse_over
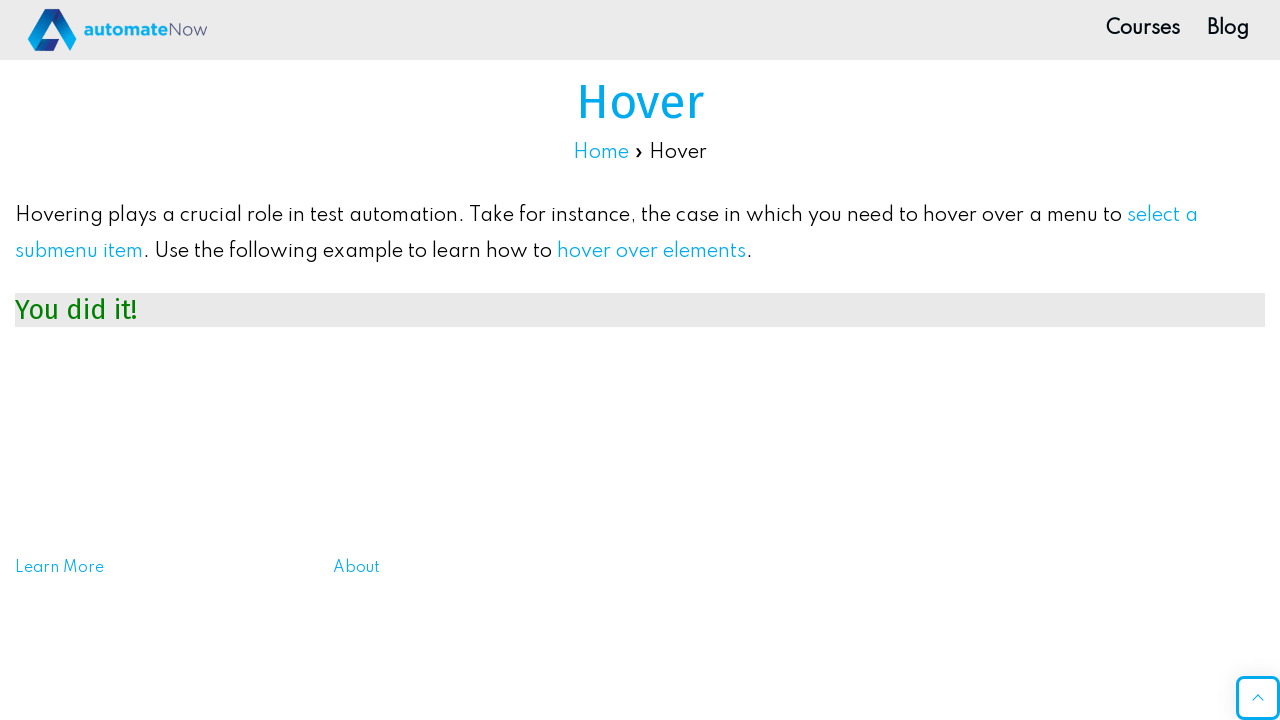

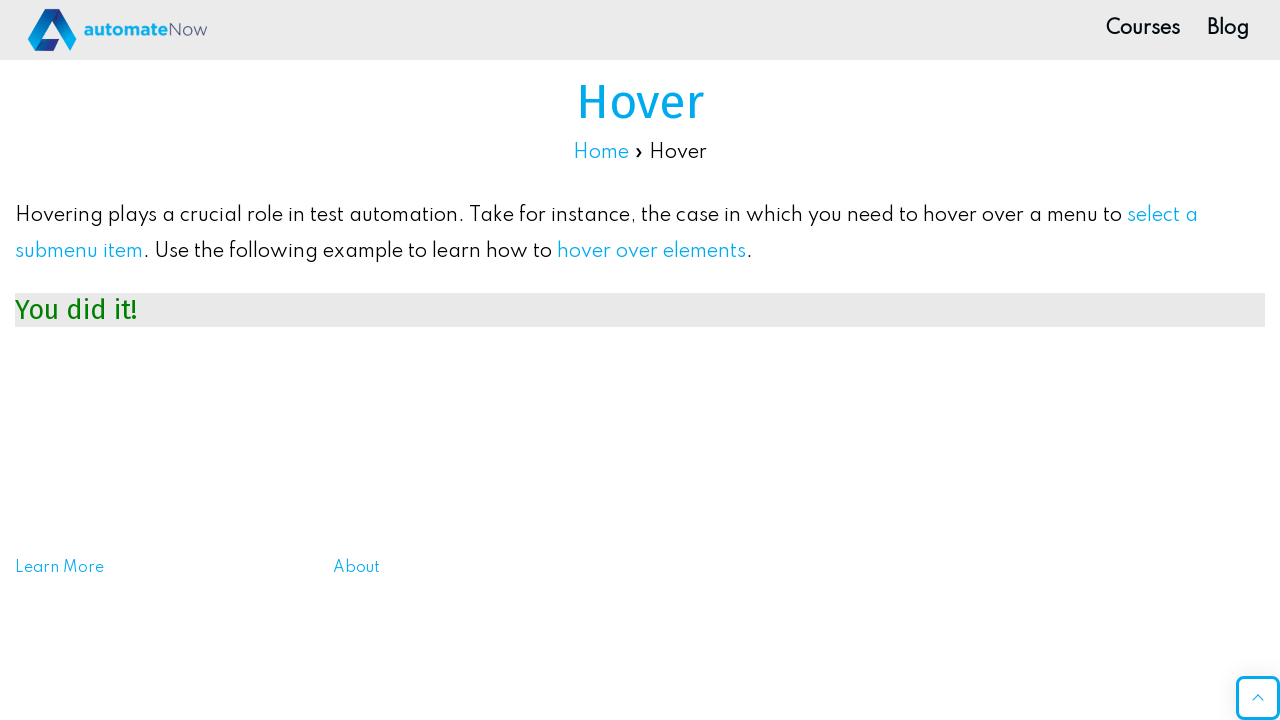